Tests JavaScript Alert dialog by clicking the alert button, accepting the alert, and verifying the result message

Starting URL: https://the-internet.herokuapp.com/javascript_alerts

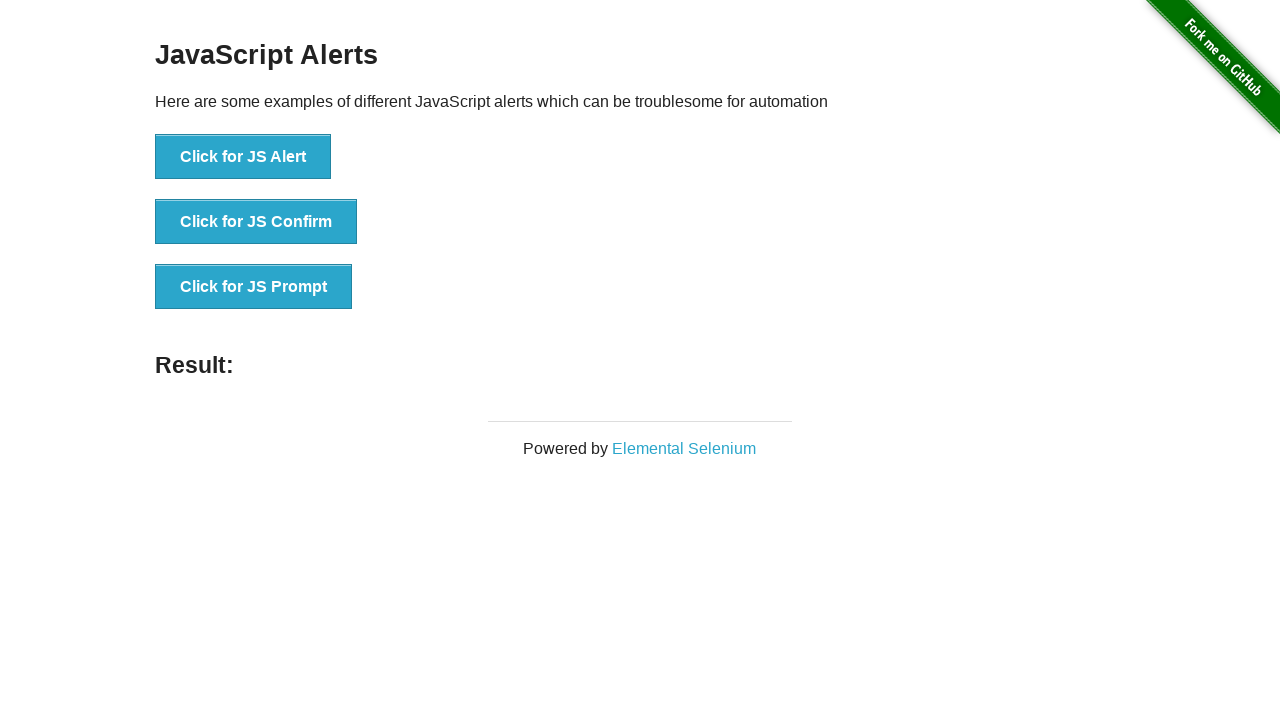

Clicked button to trigger JavaScript alert at (243, 157) on xpath=//button[text()='Click for JS Alert']
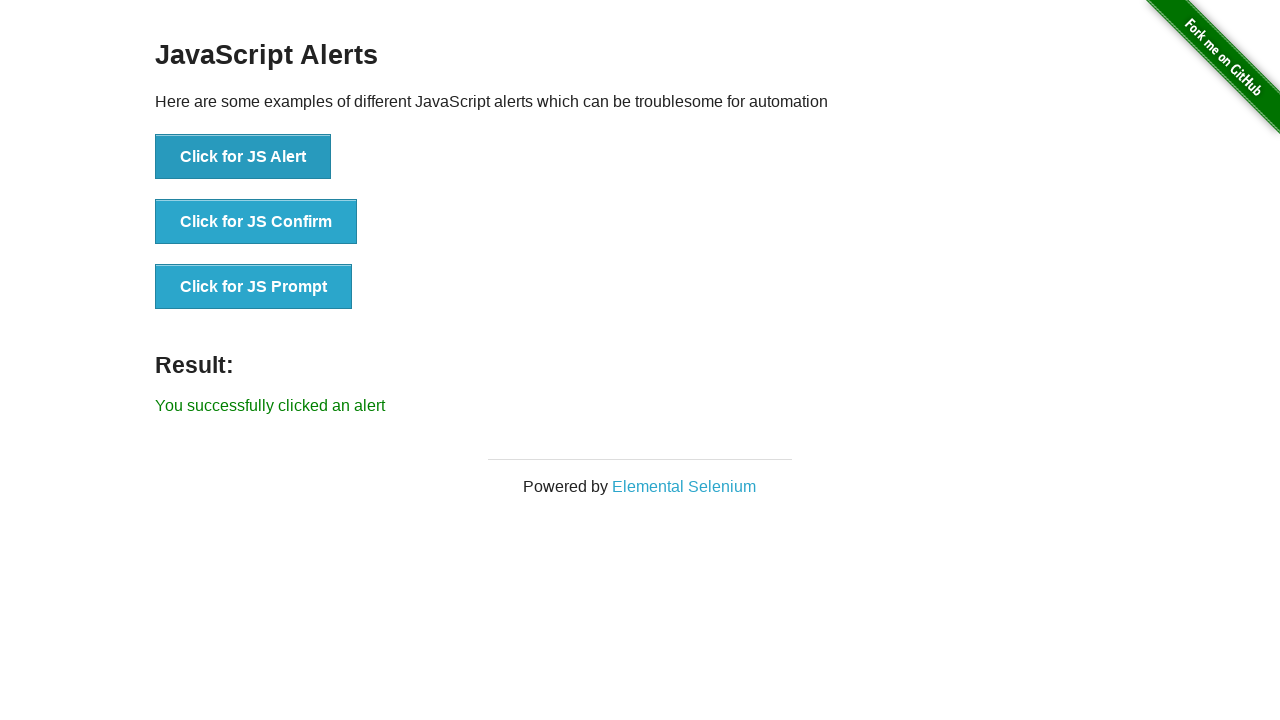

Set up dialog handler to accept alerts
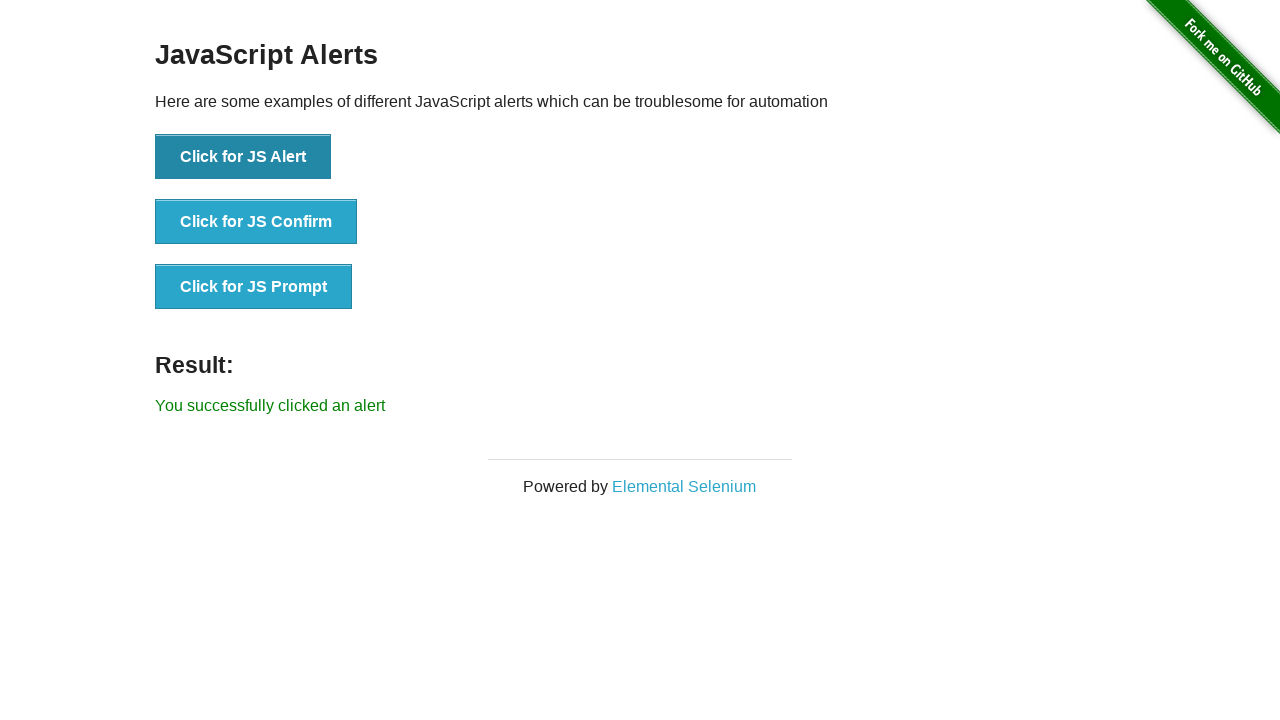

Result message element loaded after accepting alert
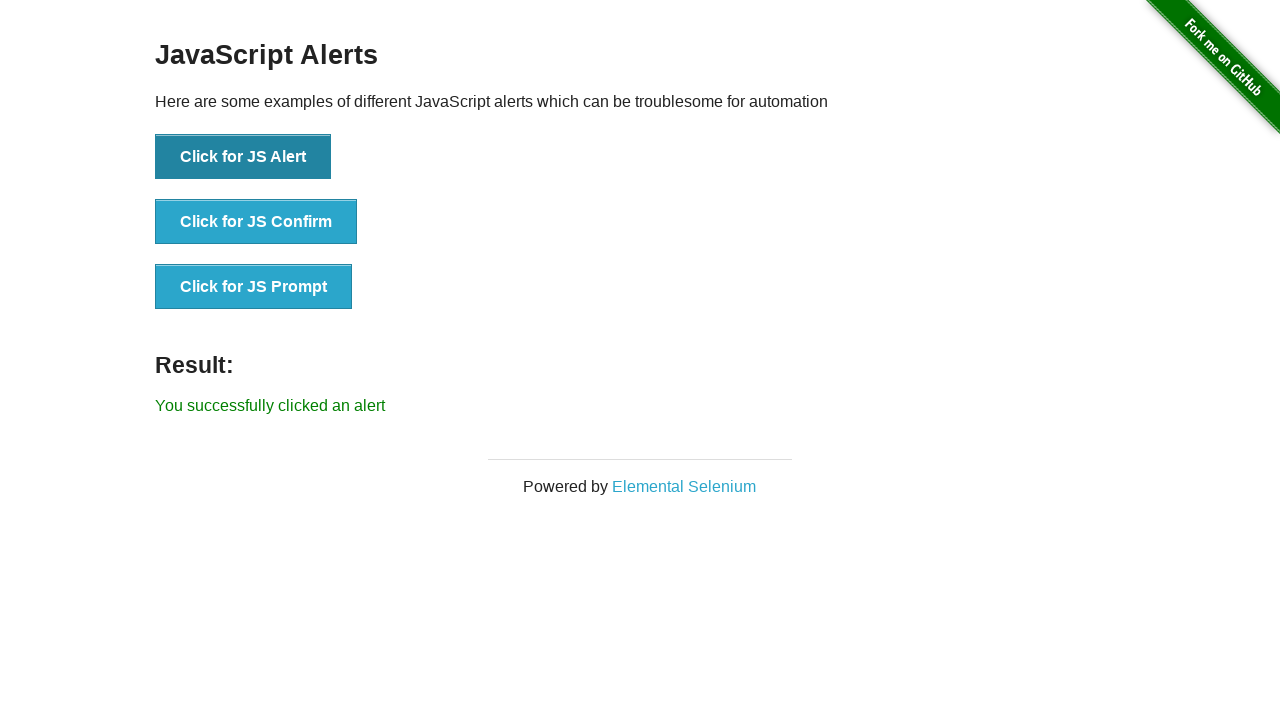

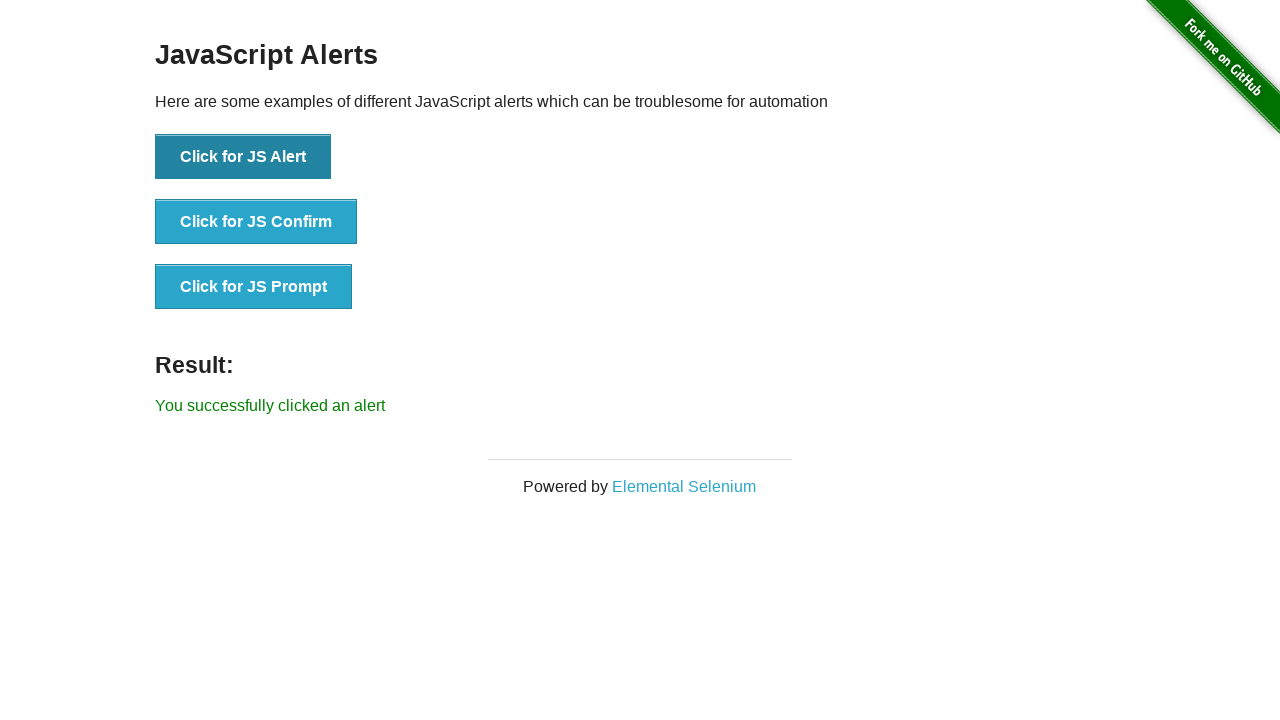